Tests dynamic controls functionality by clicking a checkbox, toggling remove/add button, waiting for element availability, and interacting with enable/disable button on a text input field

Starting URL: http://the-internet.herokuapp.com/

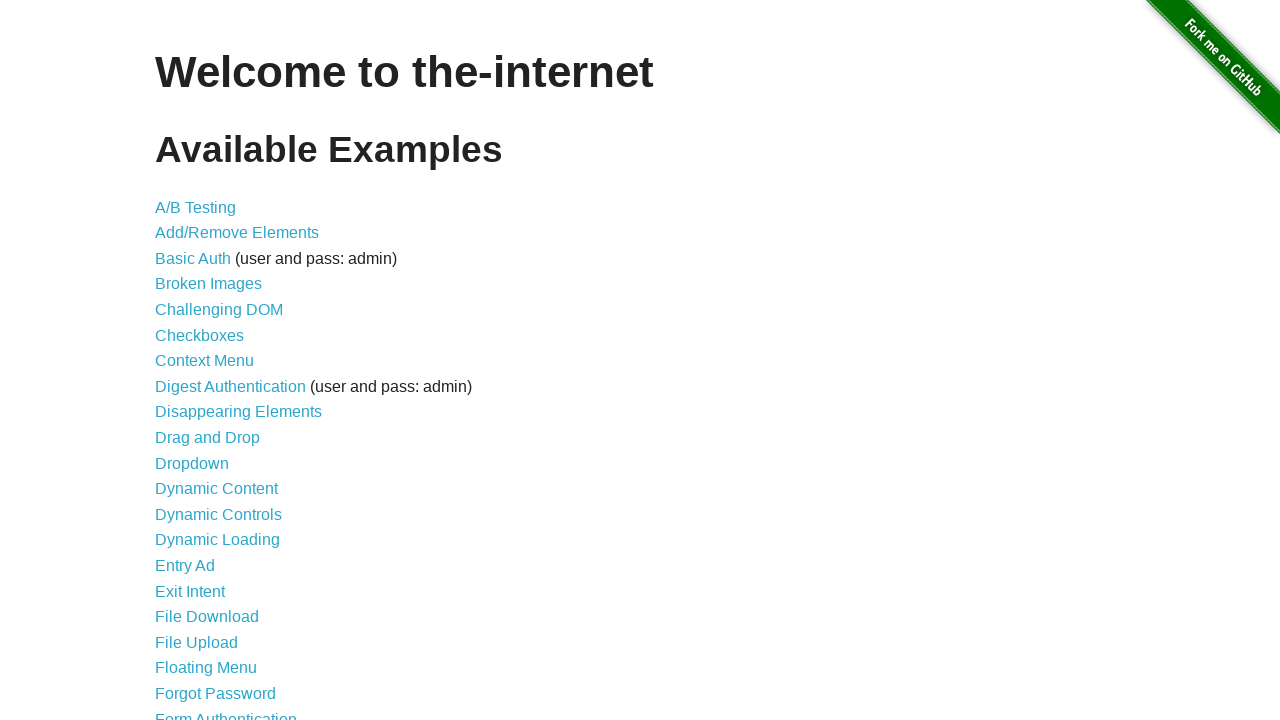

Clicked on Dynamic Controls link to navigate to test page at (218, 514) on text=Dynamic Controls
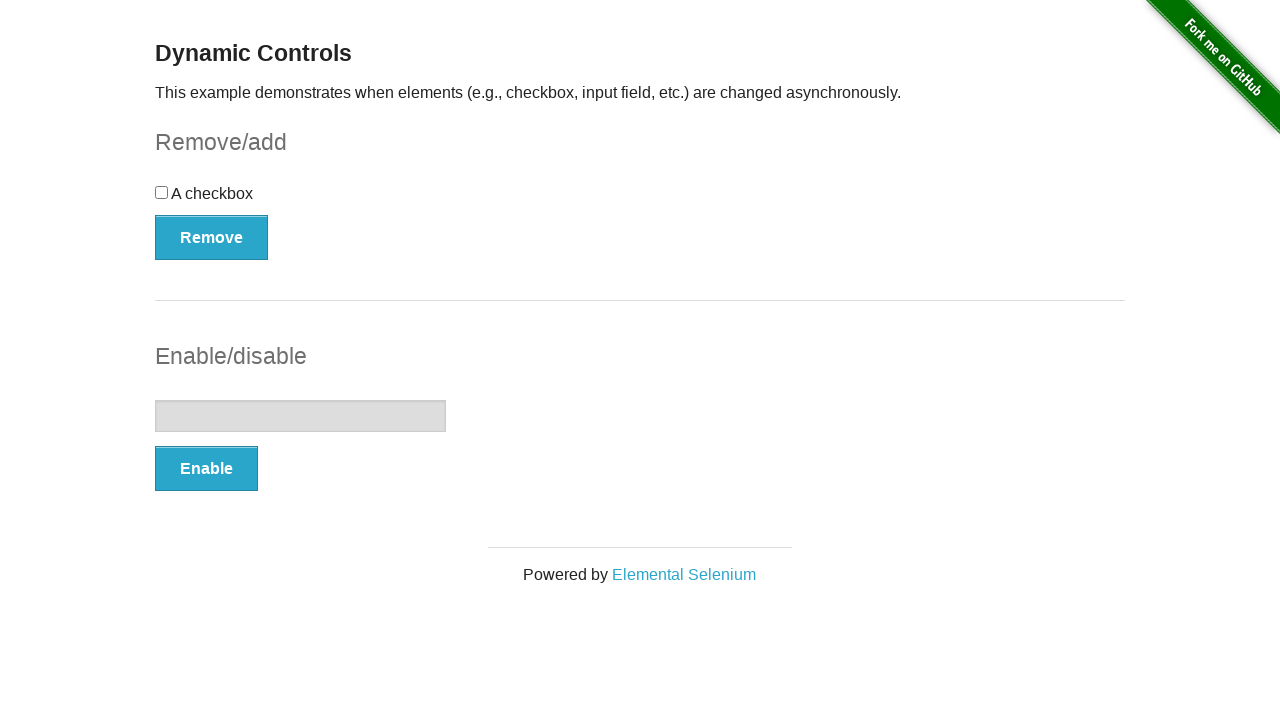

Clicked the checkbox at (162, 192) on #checkbox > input[type=checkbox]
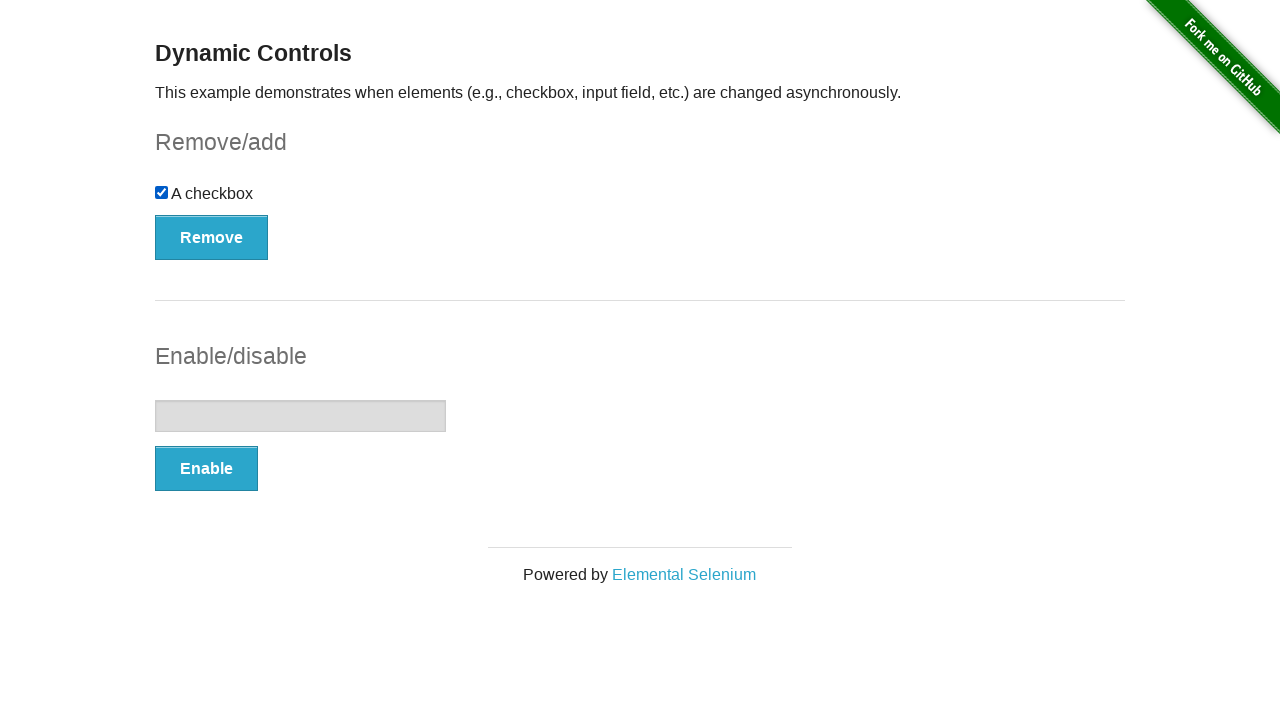

Clicked the Remove/Add button at (212, 237) on #checkbox-example > button
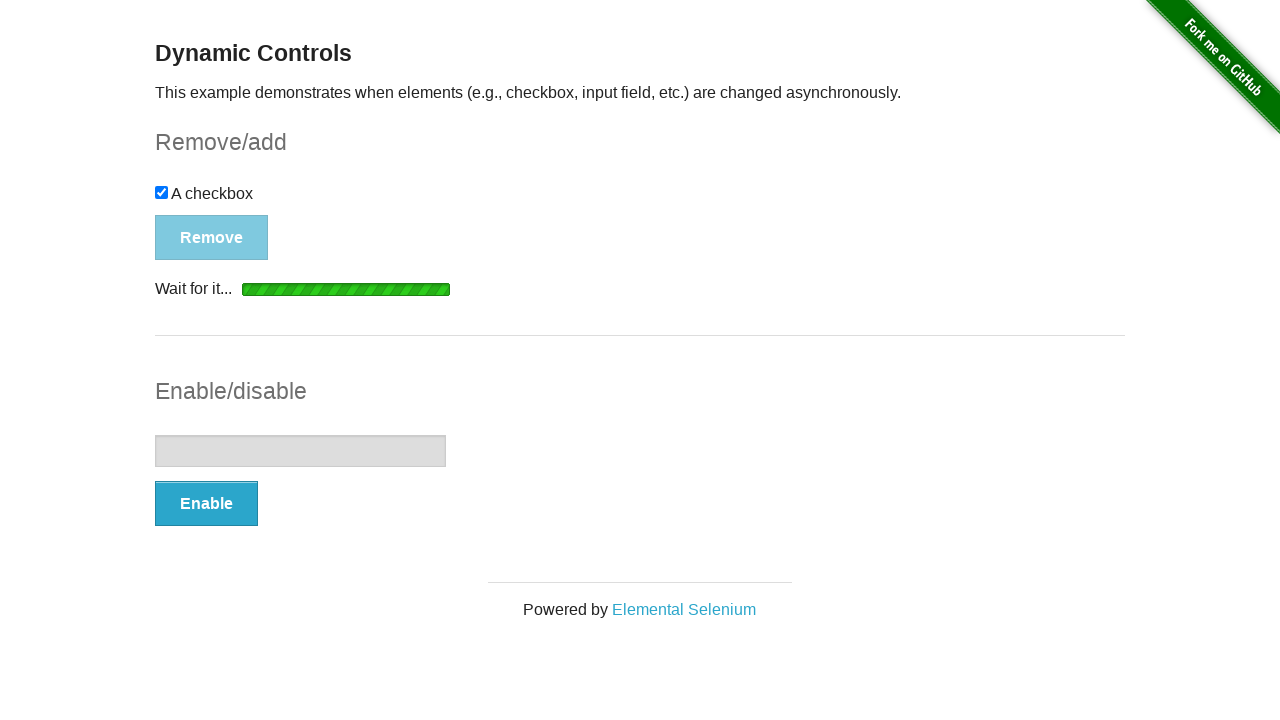

Waited for checkbox to be visible again after being removed and re-added
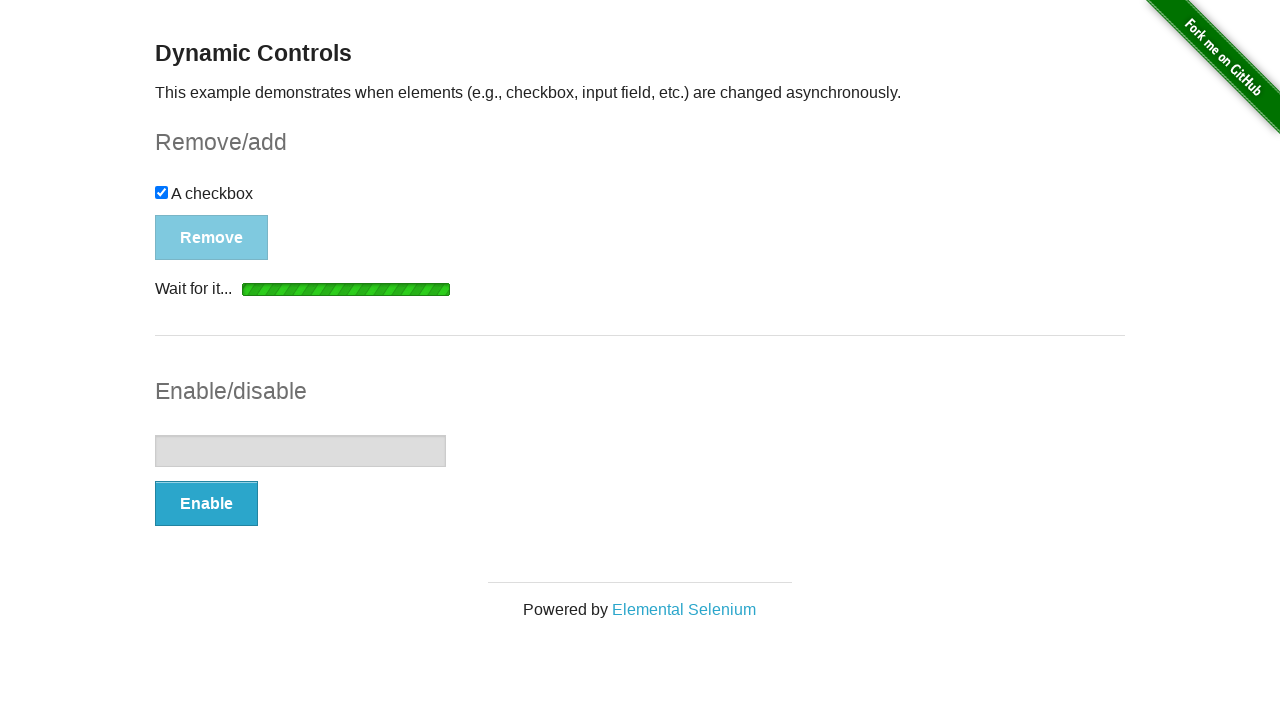

Clicked Remove/Add button again at (196, 208) on #checkbox-example > button
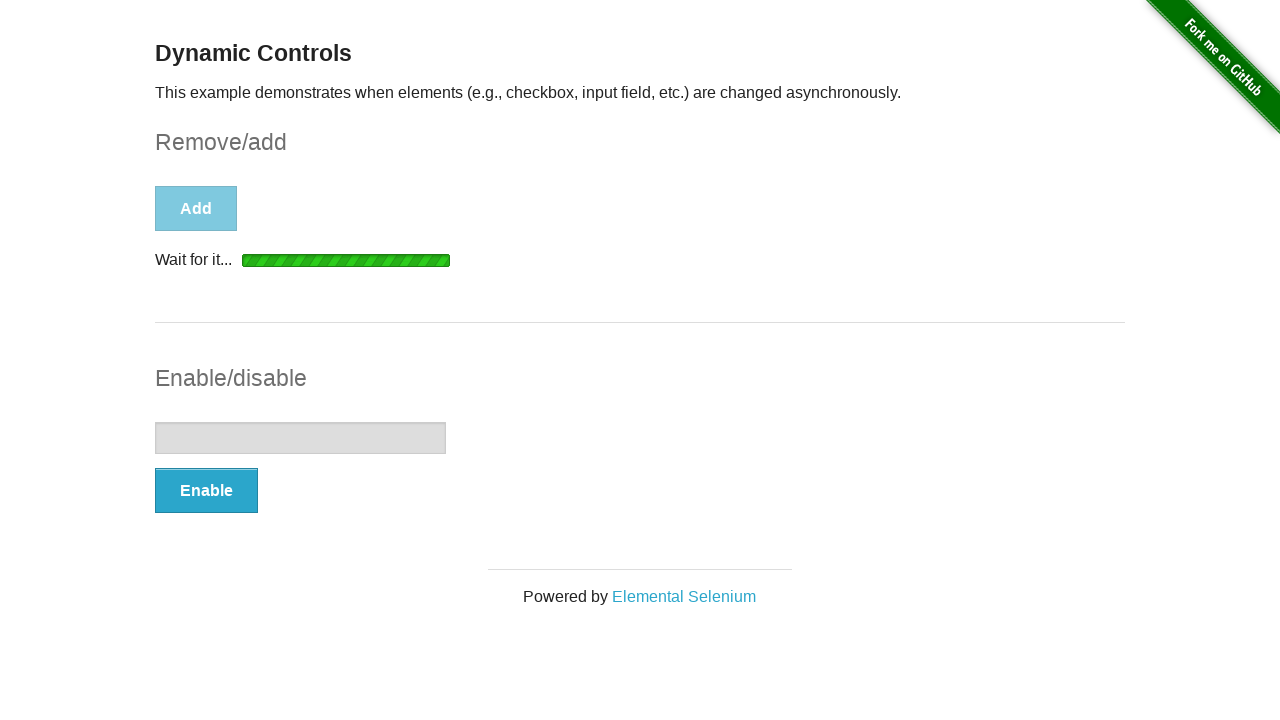

Clicked the Enable/Disable button at (206, 491) on #input-example > button
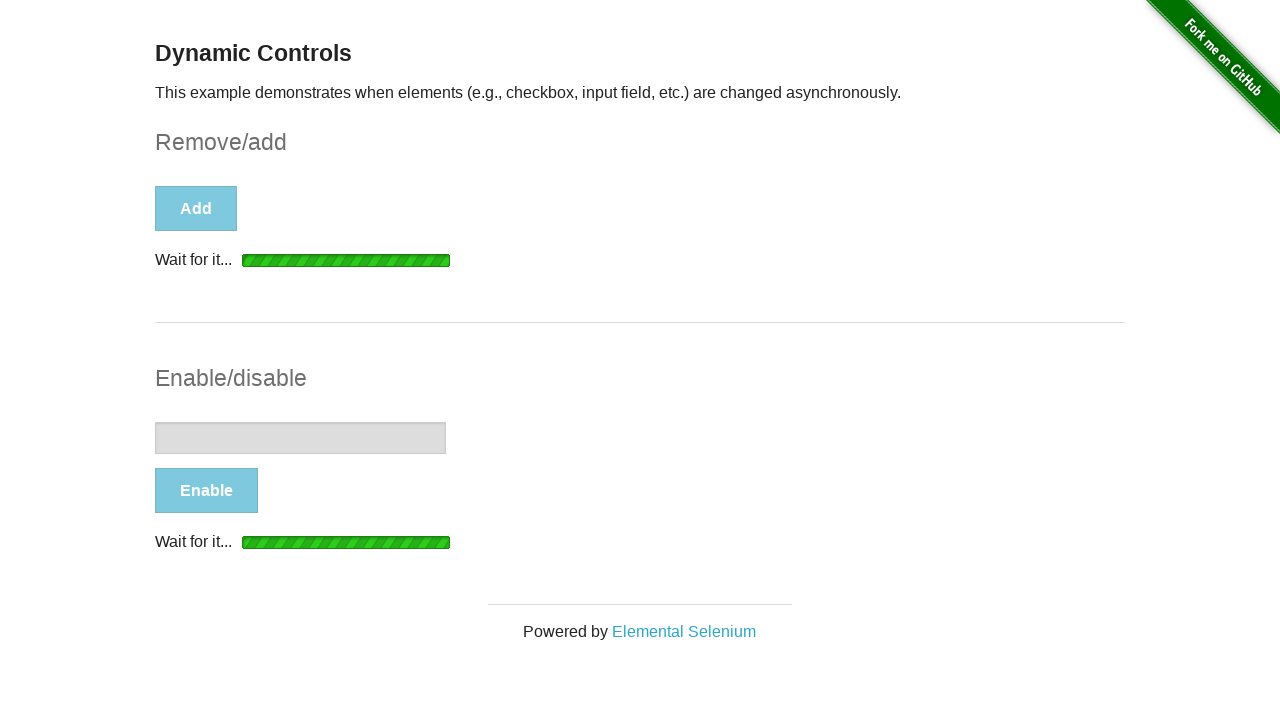

Waited for the Enable/Disable button to be visible again
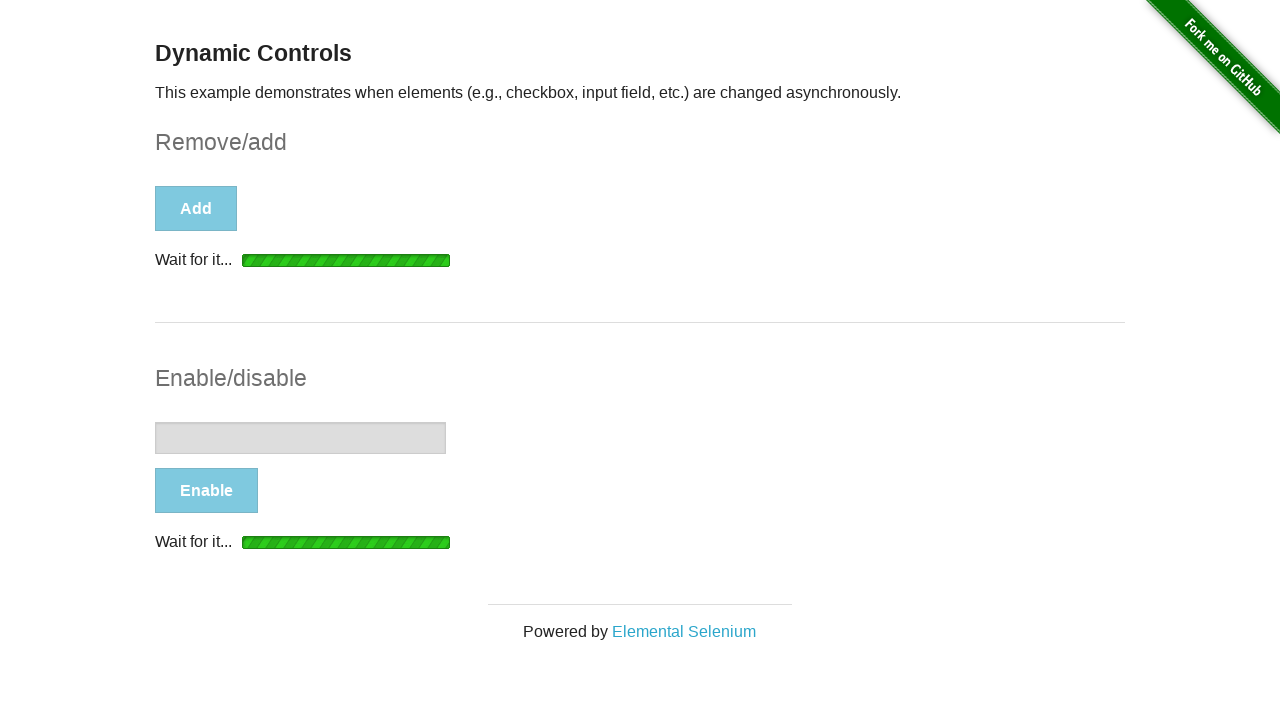

Waited for text input to be enabled
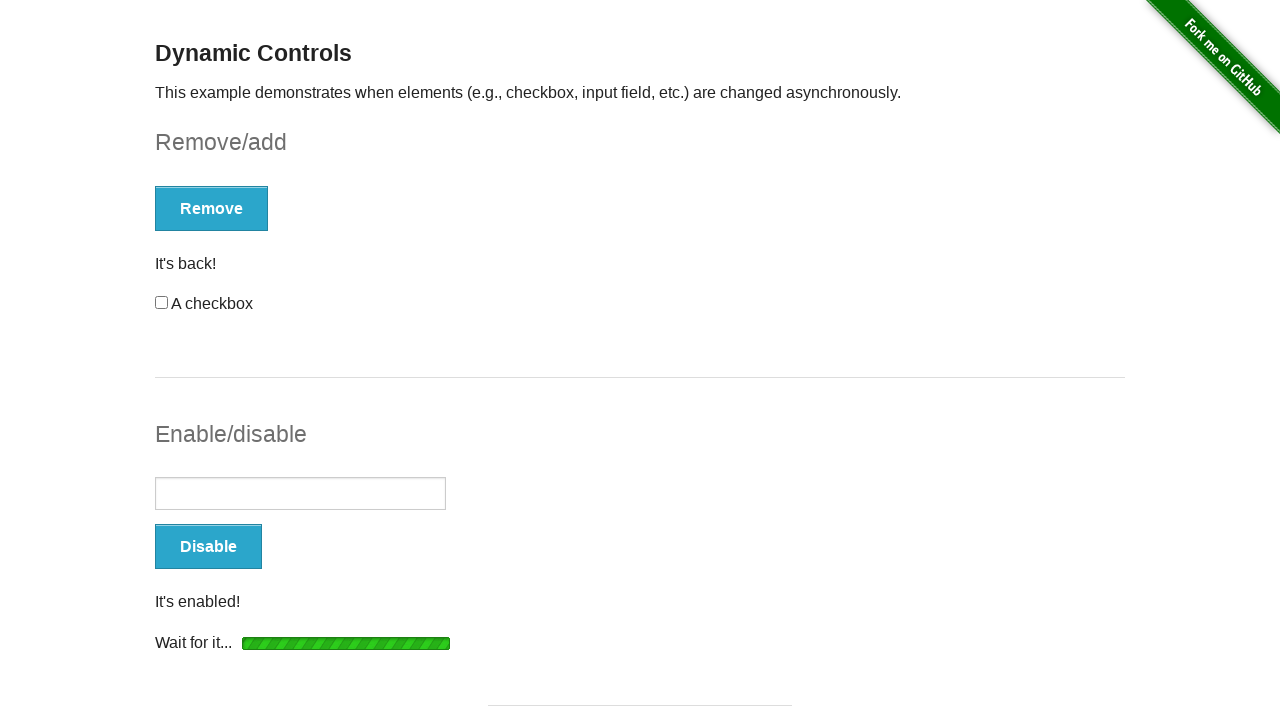

Filled text input with 'Gustavo' on #input-example > input[type=text]
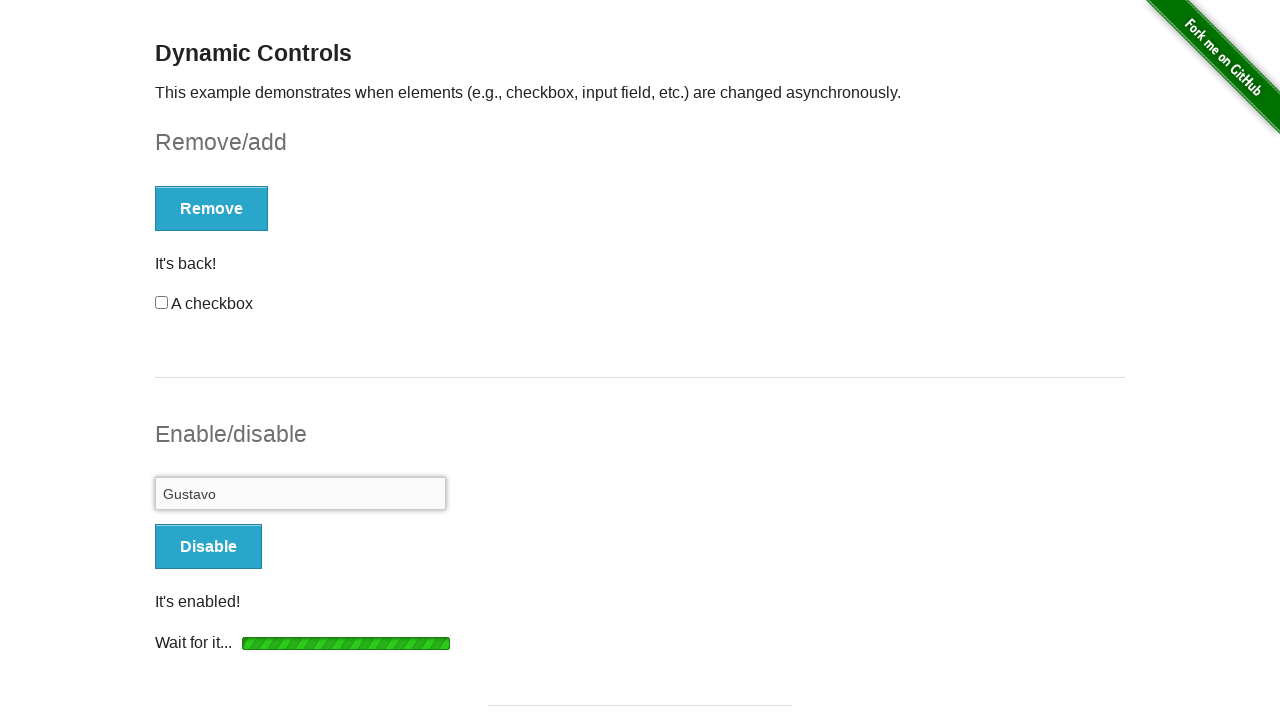

Clicked Enable/Disable button again at (208, 546) on #input-example > button
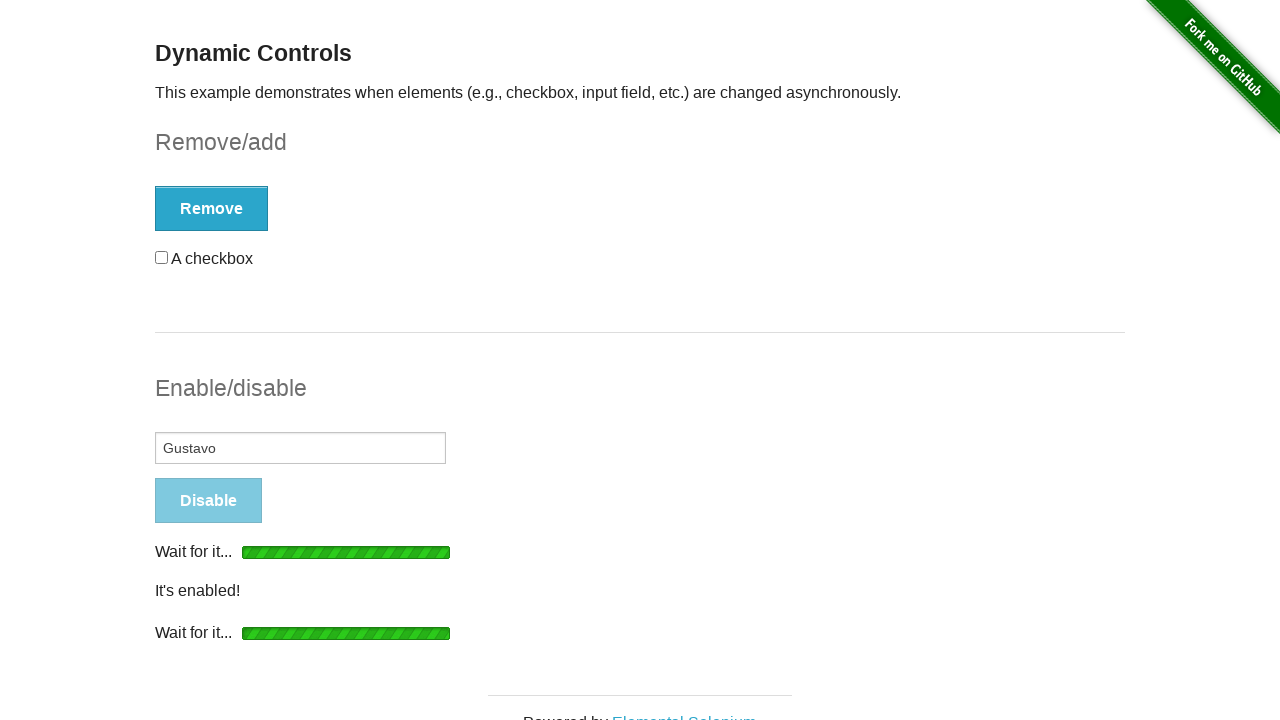

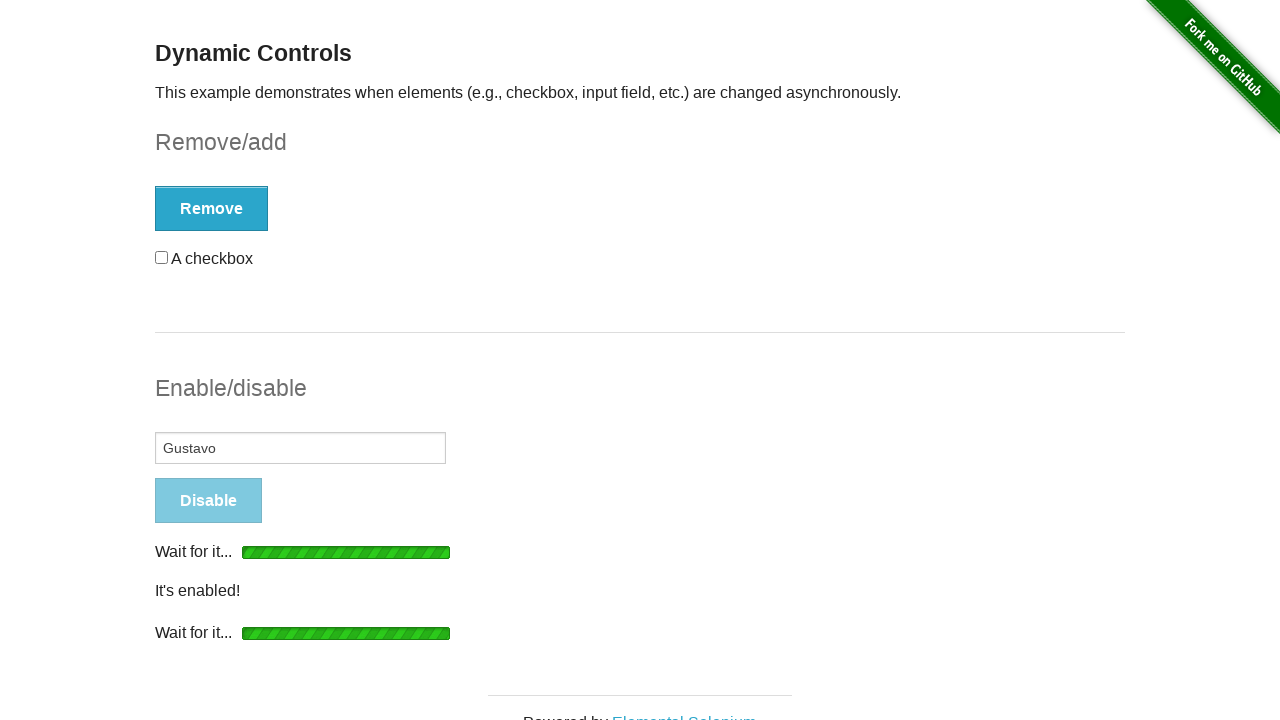